Tests dropdown selection functionality by selecting an option from a dropdown menu using index-based selection

Starting URL: http://the-internet.herokuapp.com/dropdown

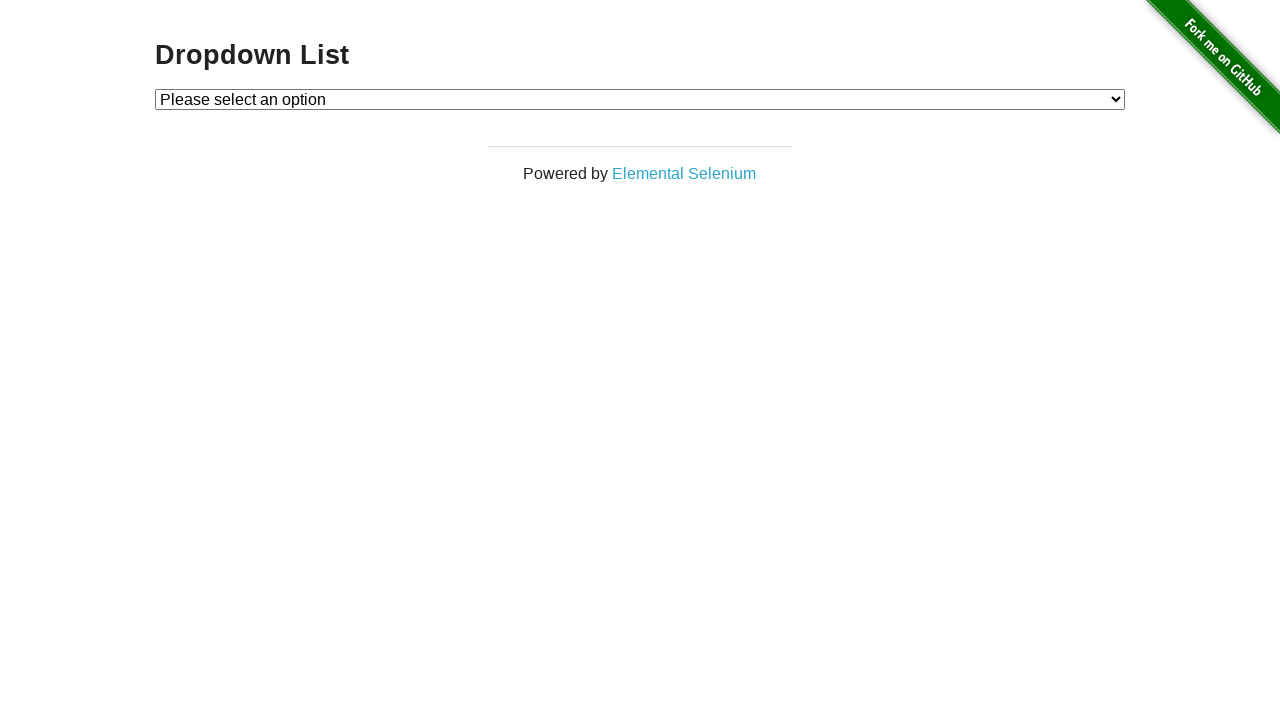

Navigated to dropdown test page
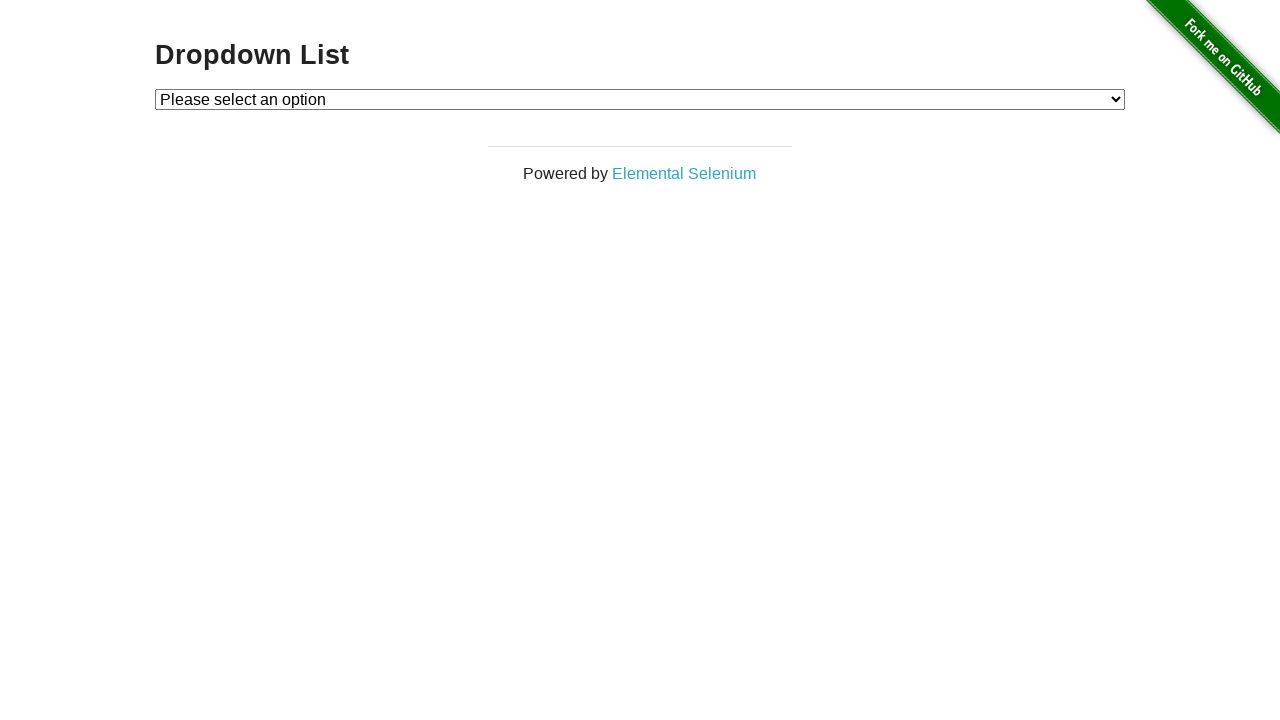

Selected option 2 from dropdown menu using index-based selection on #dropdown
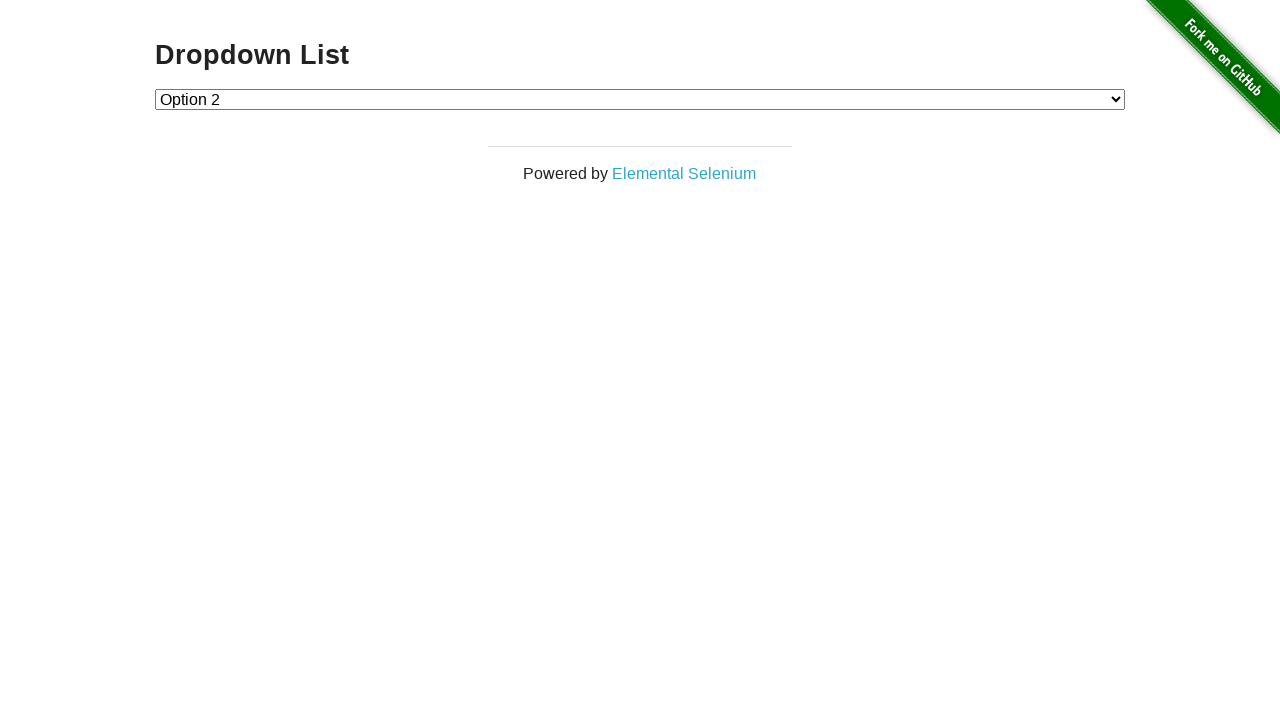

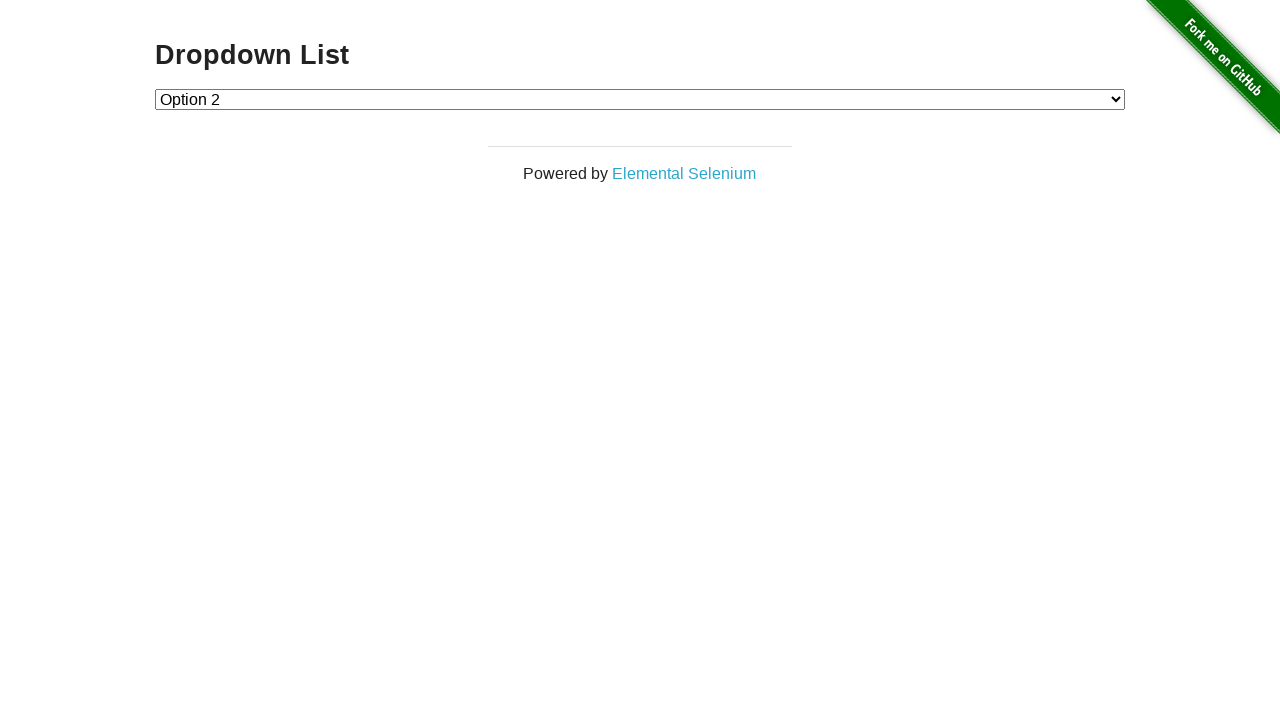